Navigates to LiveChennai gold rate page and verifies that the gold price table loads successfully by waiting for the price element to be present.

Starting URL: https://www.livechennai.com/gold_silverrate.asp

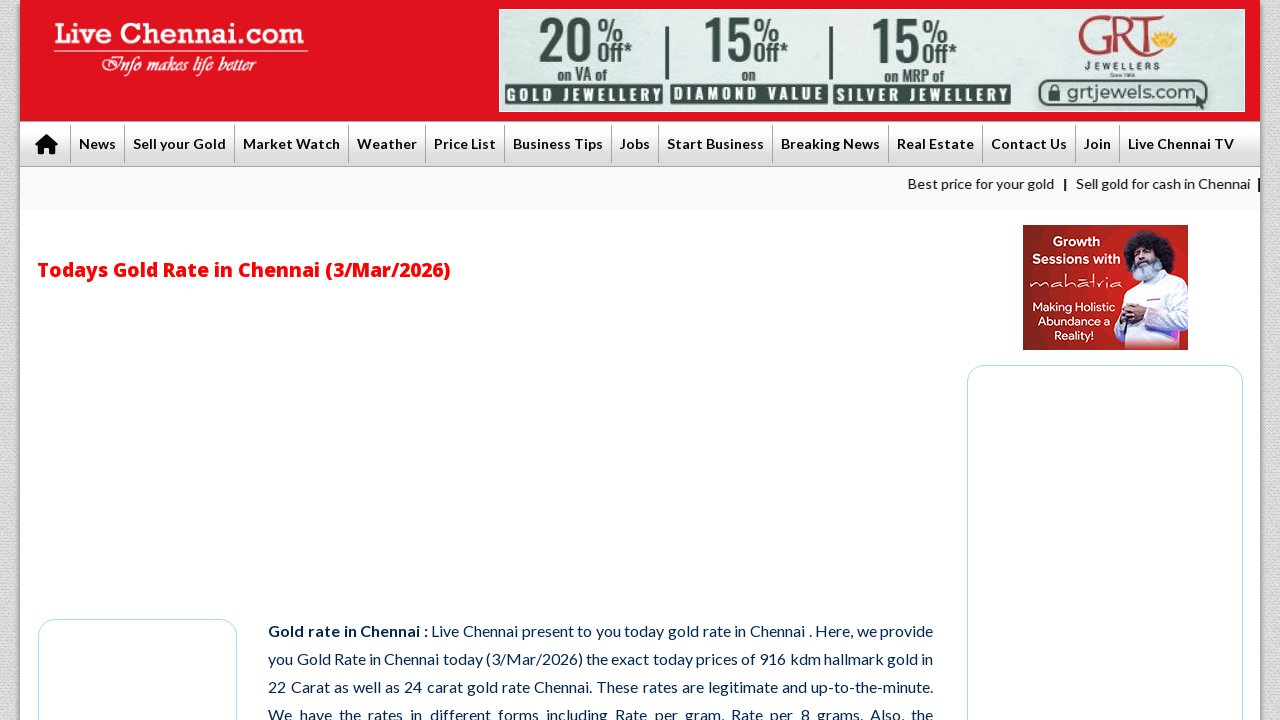

Navigated to LiveChennai gold rate page
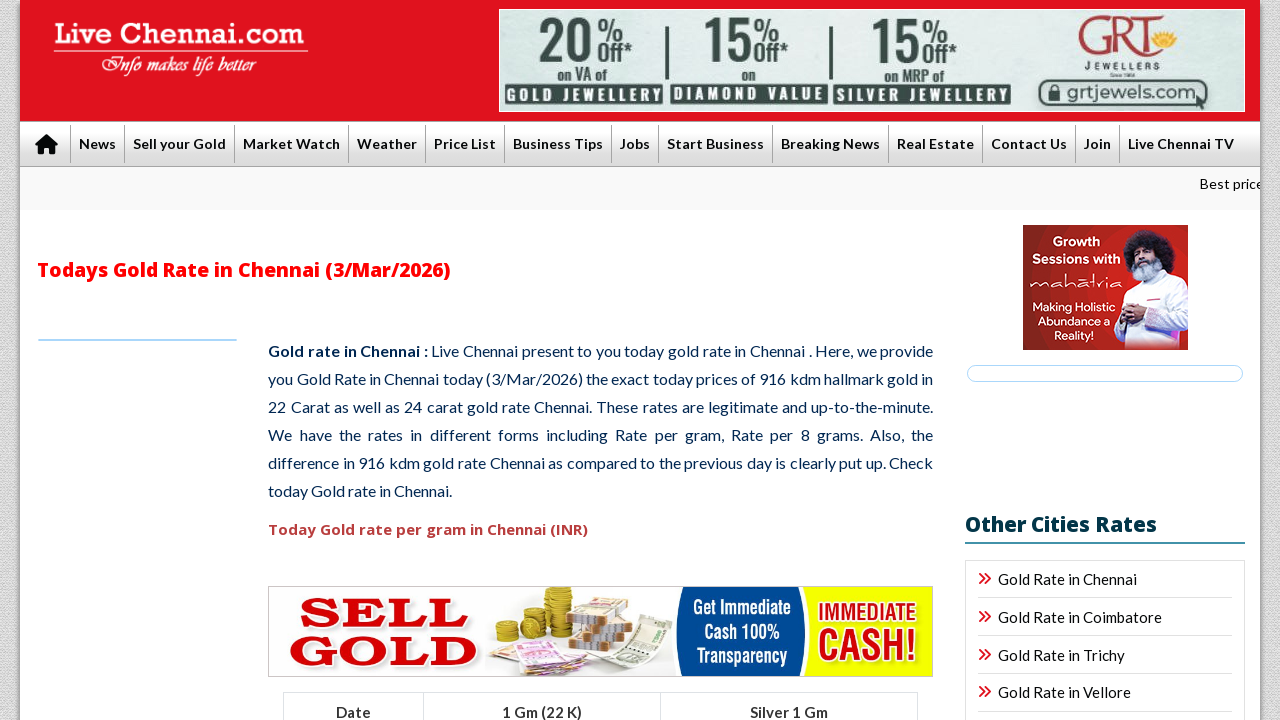

Gold price table loaded successfully and price element is present
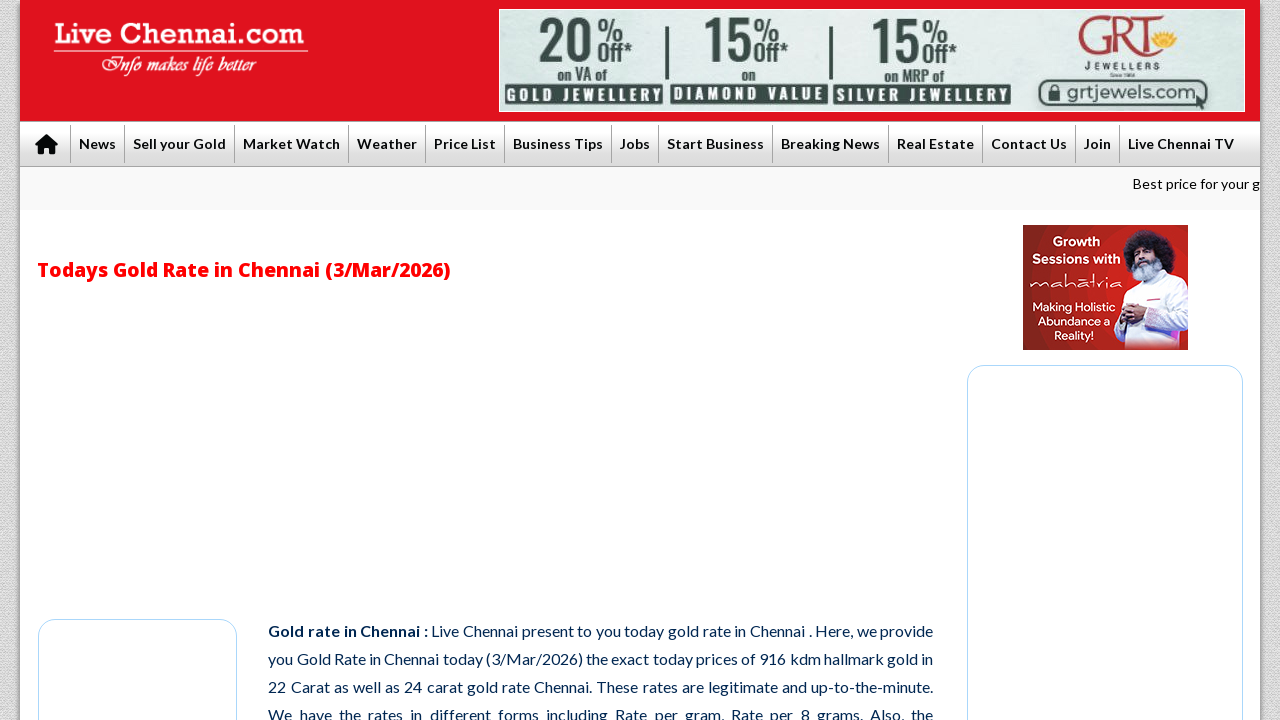

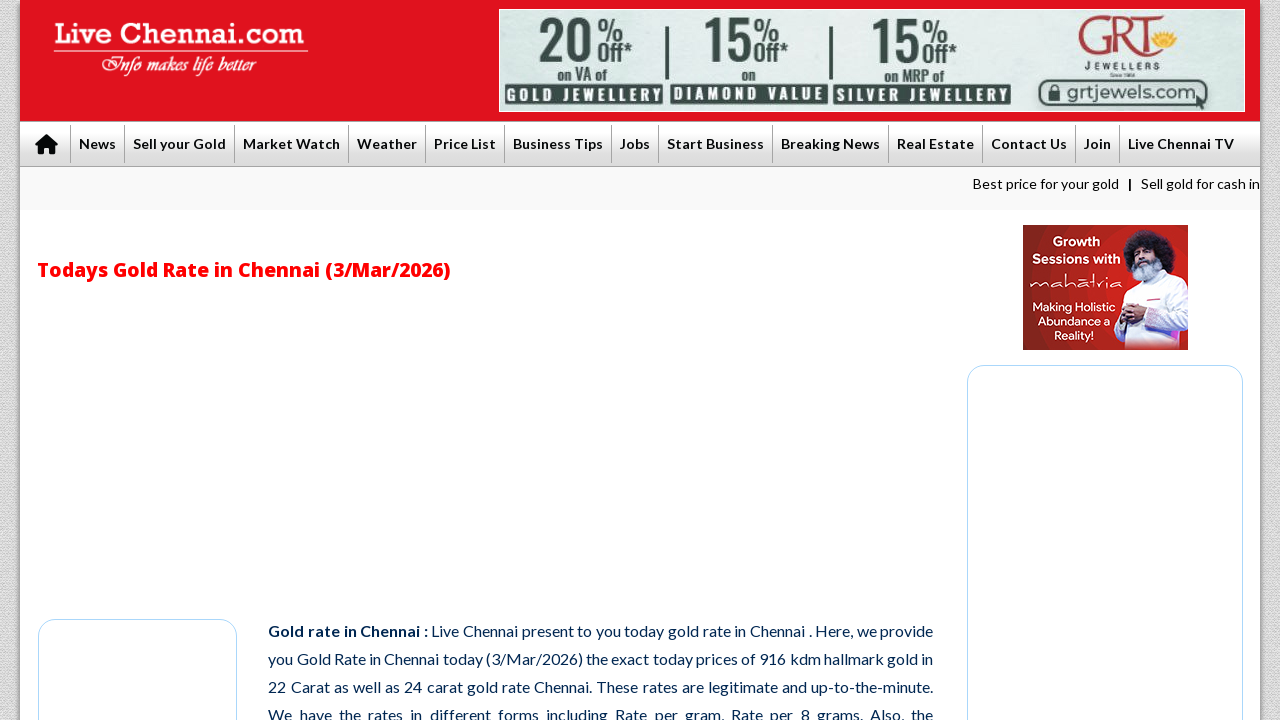